Tests iframe interaction by switching to an iframe, filling a form with first and last name, submitting it, and verifying the result

Starting URL: https://techglobal-training.com/frontend/iframes

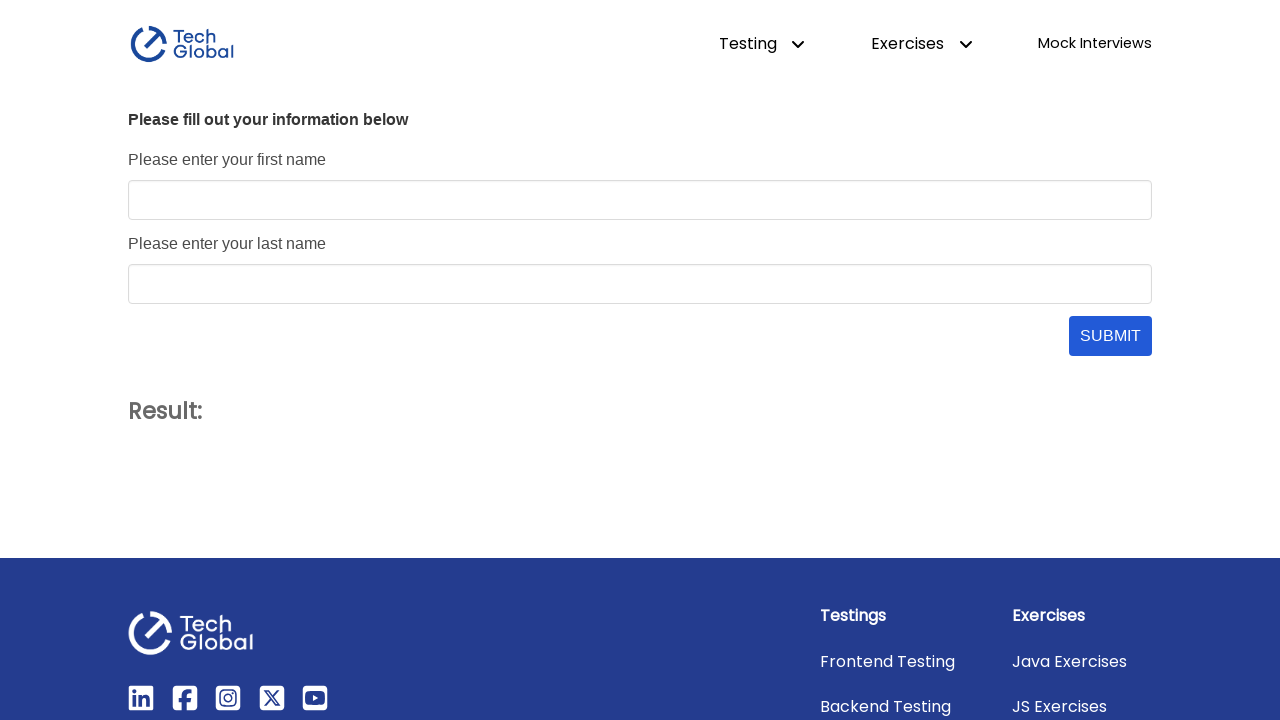

Located iframe with name 'form_frame'
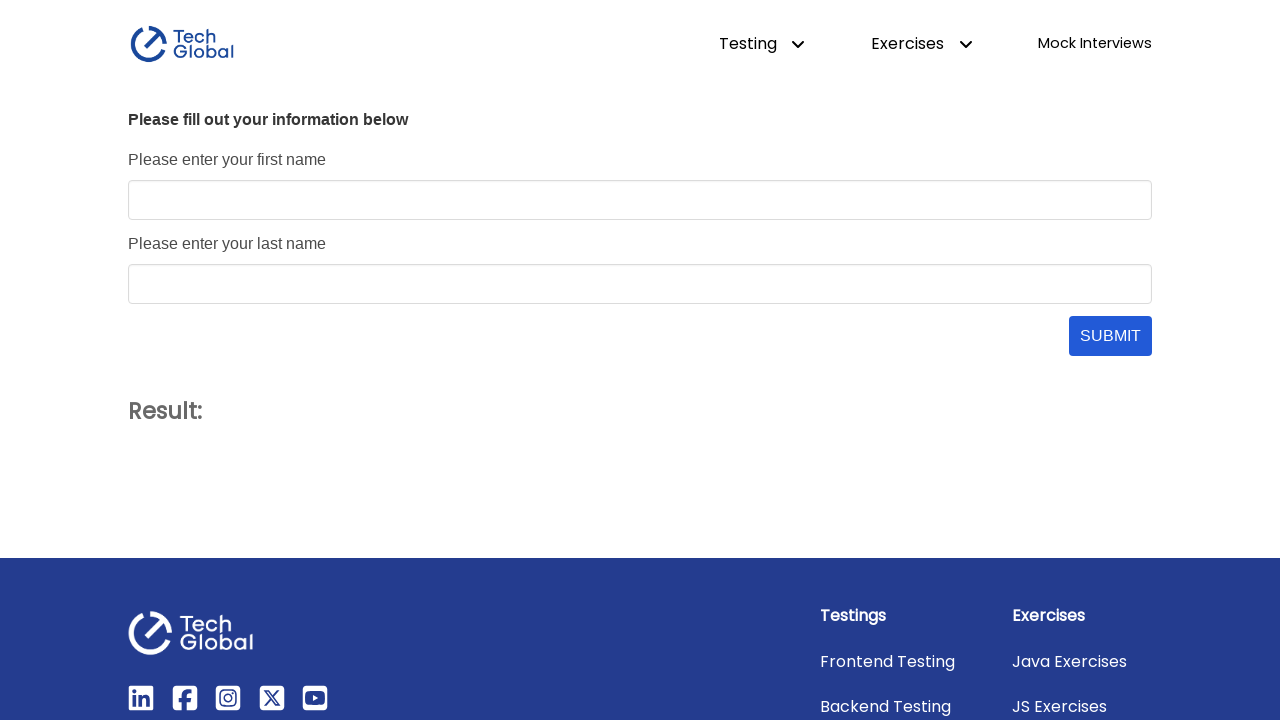

Filled first name field with 'nurettin' on [name='form_frame'] >> internal:control=enter-frame >> #first_name
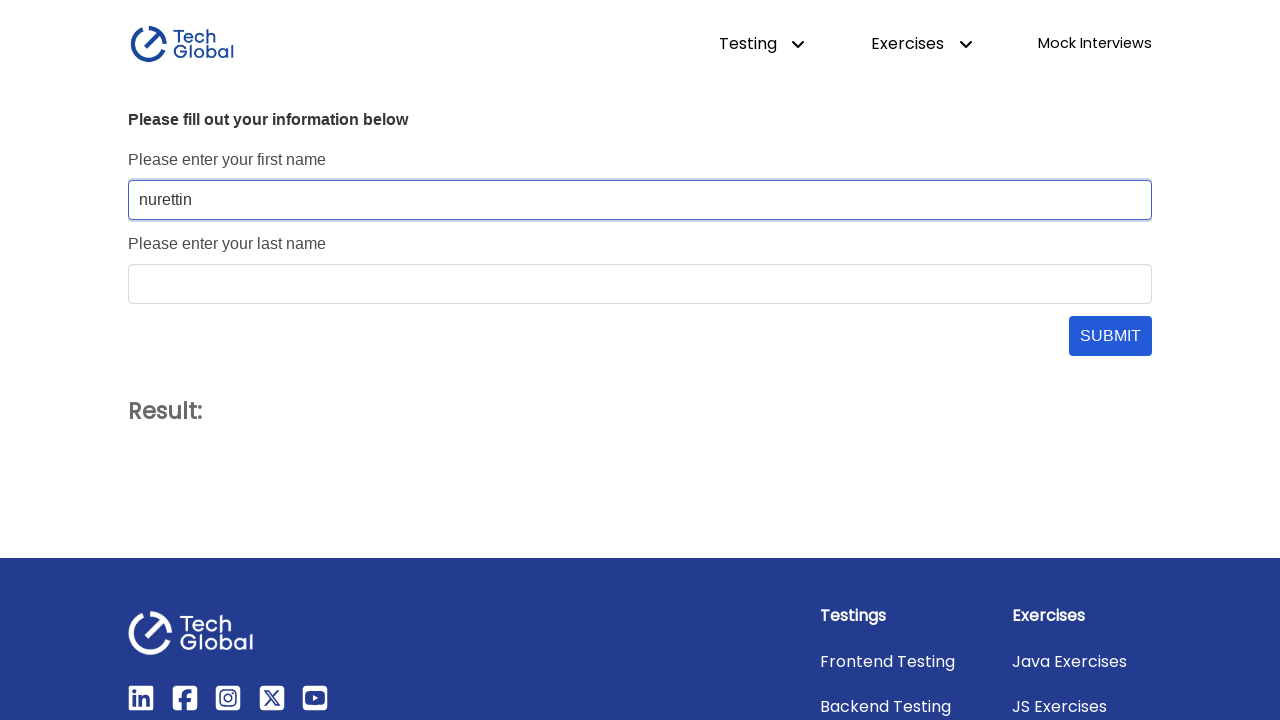

Filled last name field with 'kek' on [name='form_frame'] >> internal:control=enter-frame >> #last_name
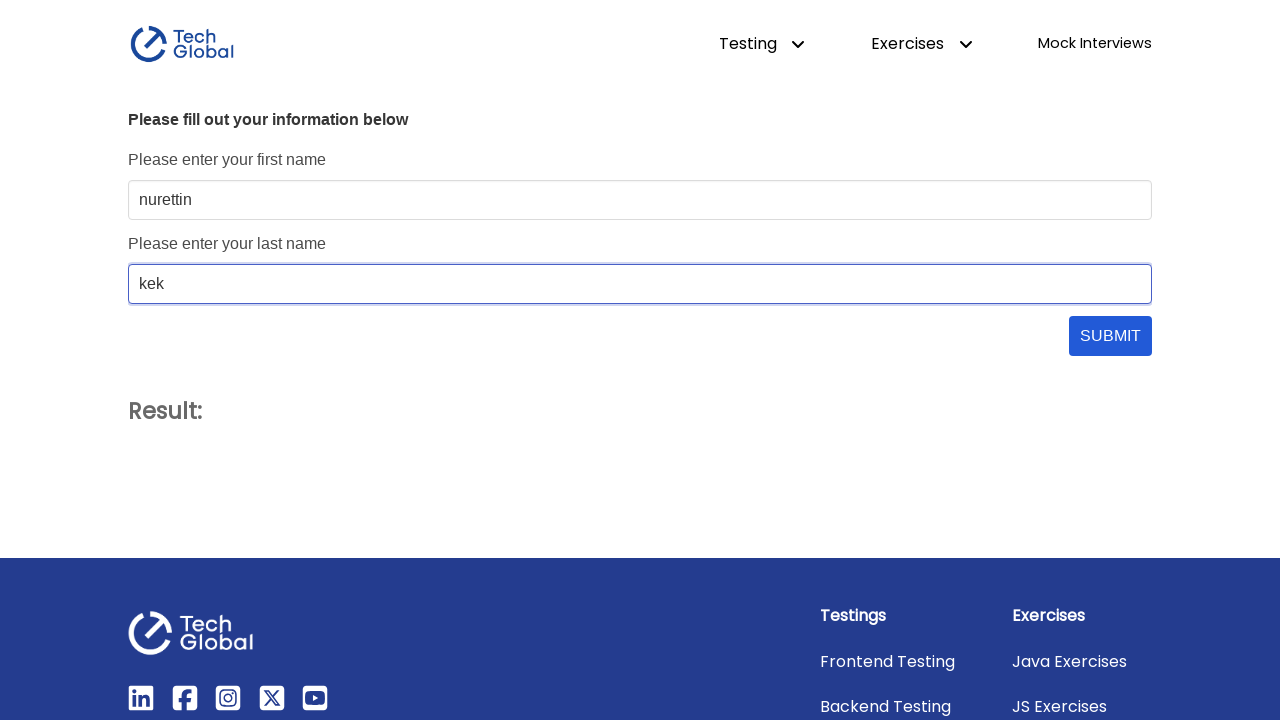

Clicked submit button to submit the form at (1110, 336) on [name='form_frame'] >> internal:control=enter-frame >> #submit
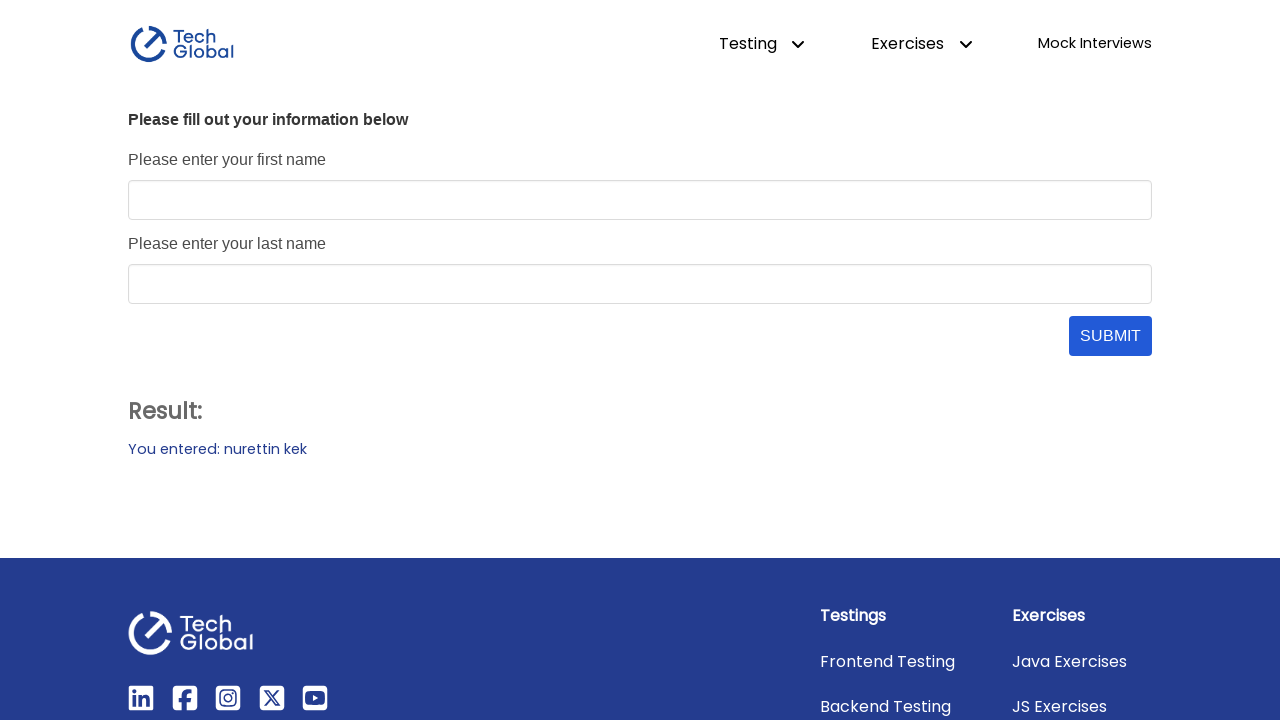

Result element became visible, confirming form submission success
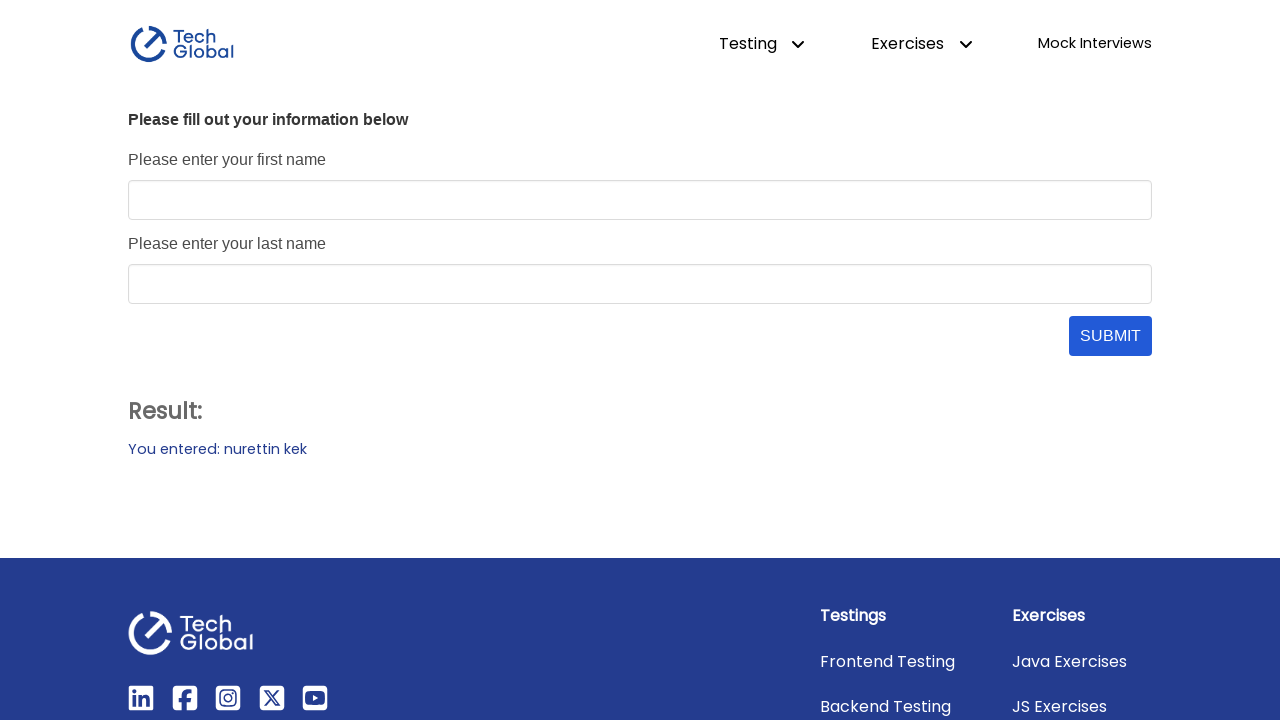

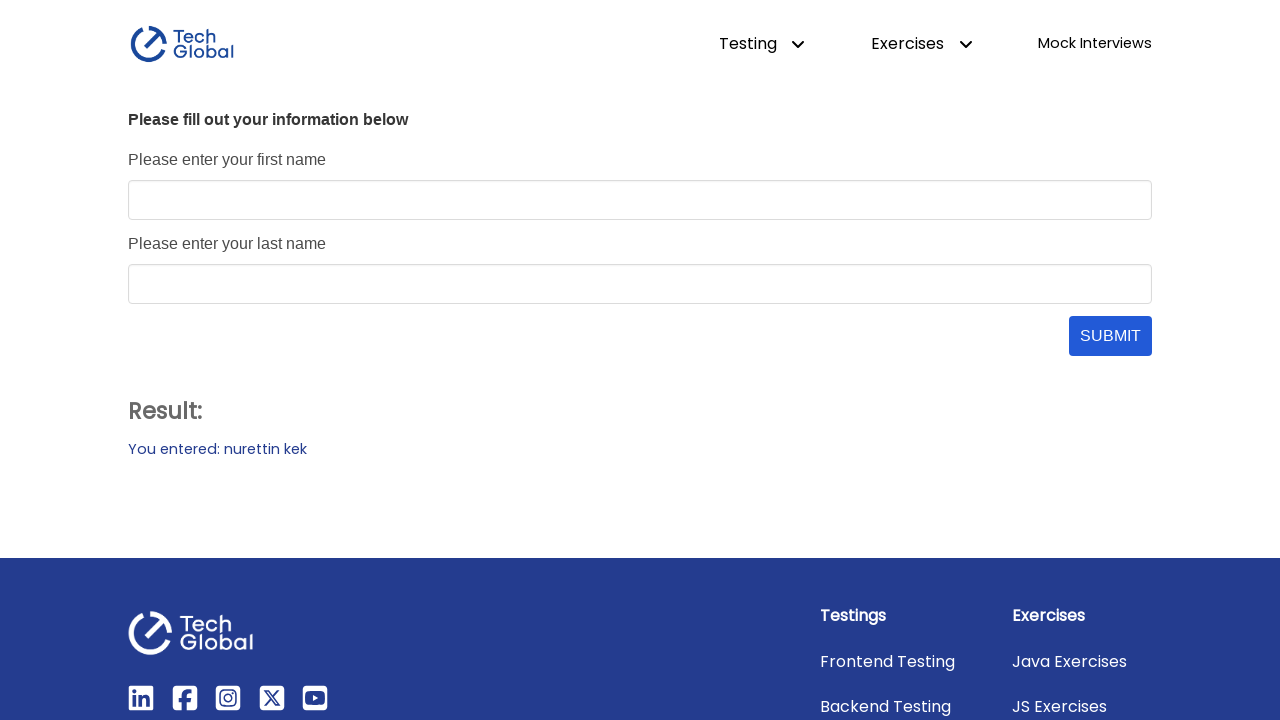